Tests pagination of the product list by clicking Next and Previous buttons and verifying that different products are displayed on different pages.

Starting URL: https://www.demoblaze.com

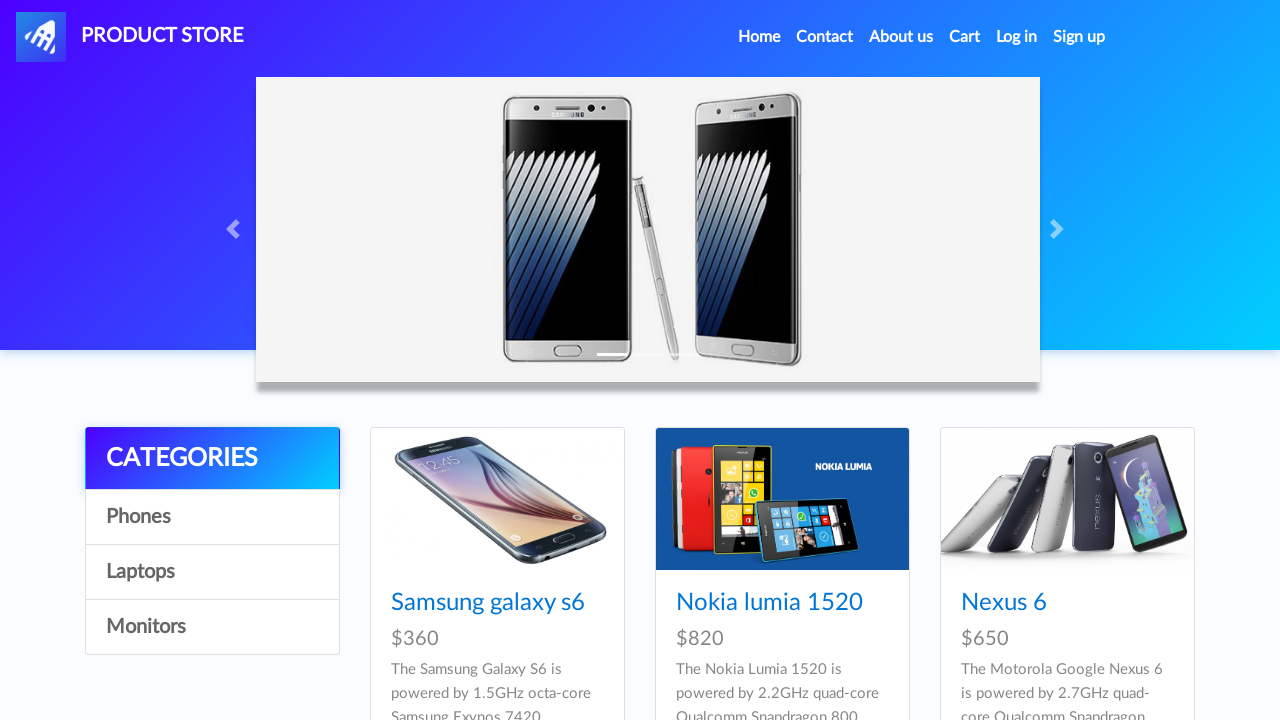

Waited for products to load on main page
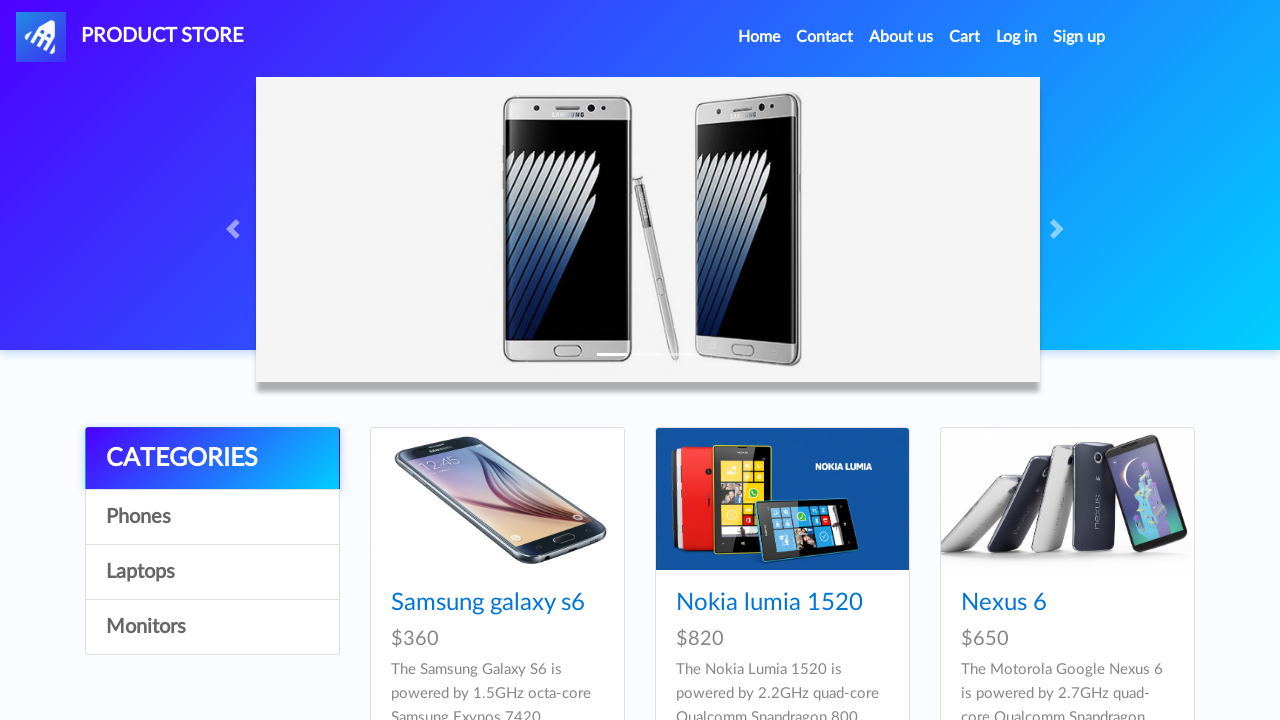

Verified Next button is visible
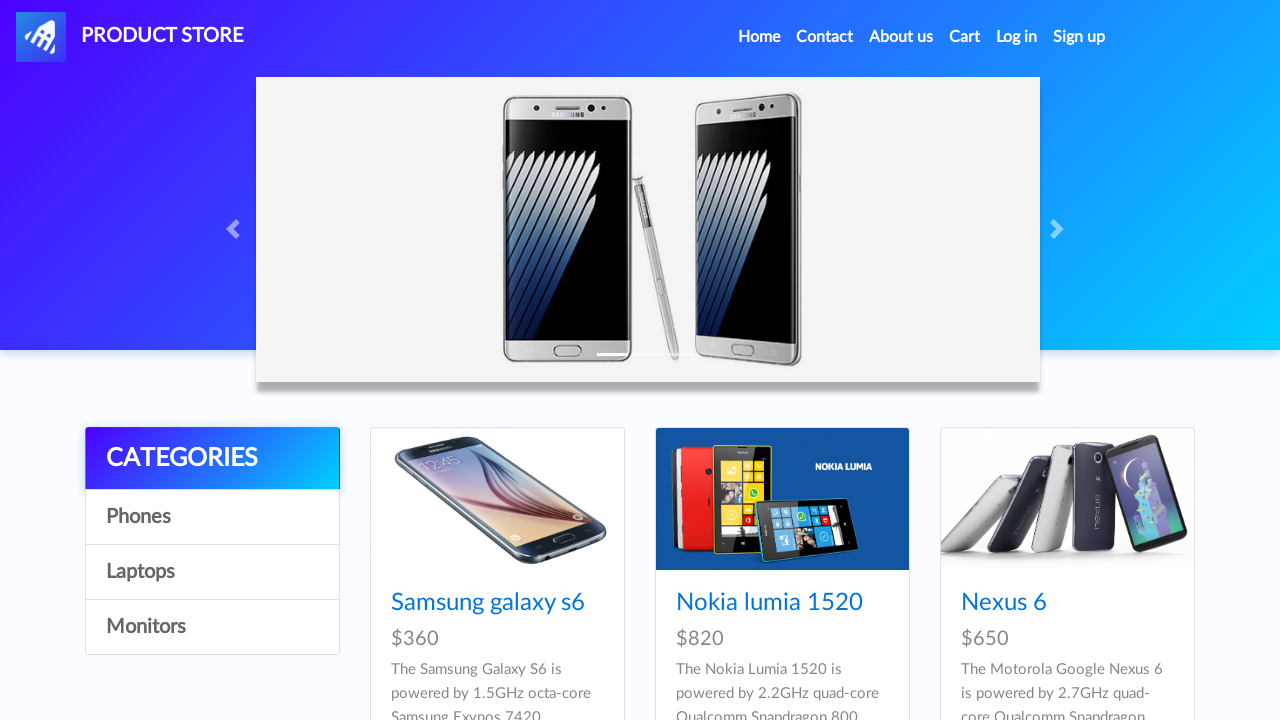

Clicked Next button to navigate to next page at (1166, 385) on #next2
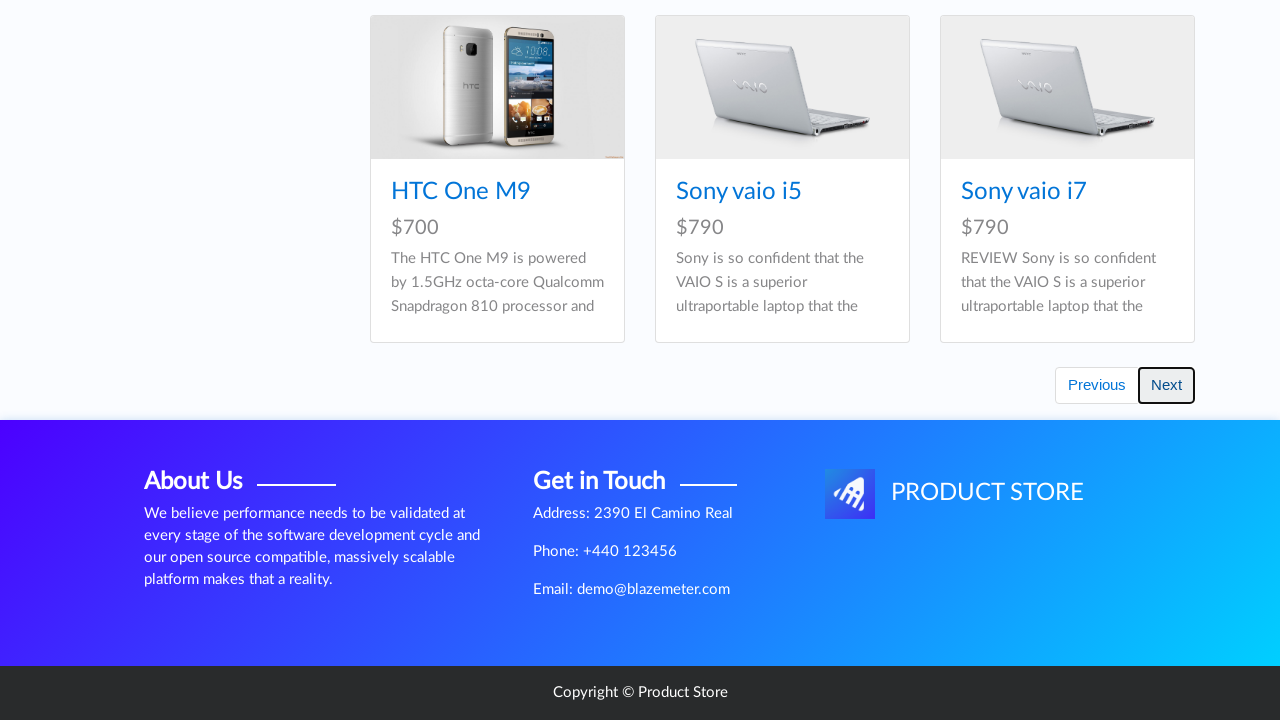

Waited for page transition to complete
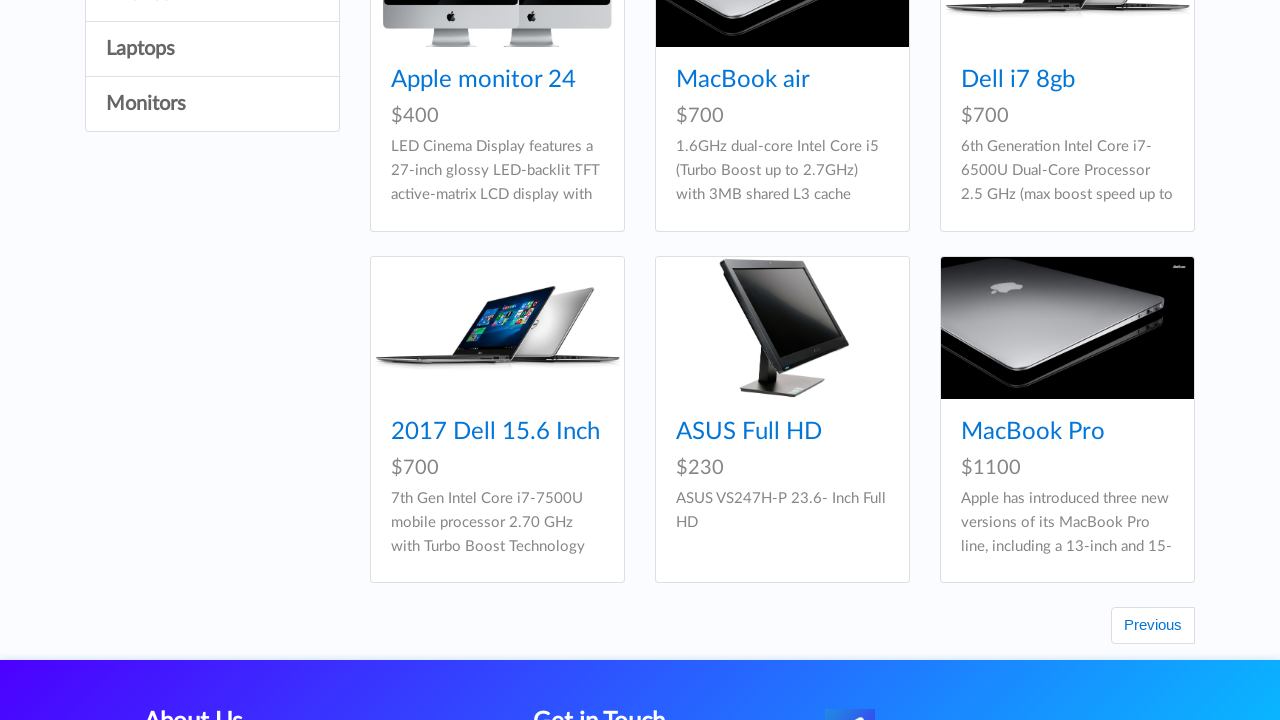

Verified Previous button is visible on next page
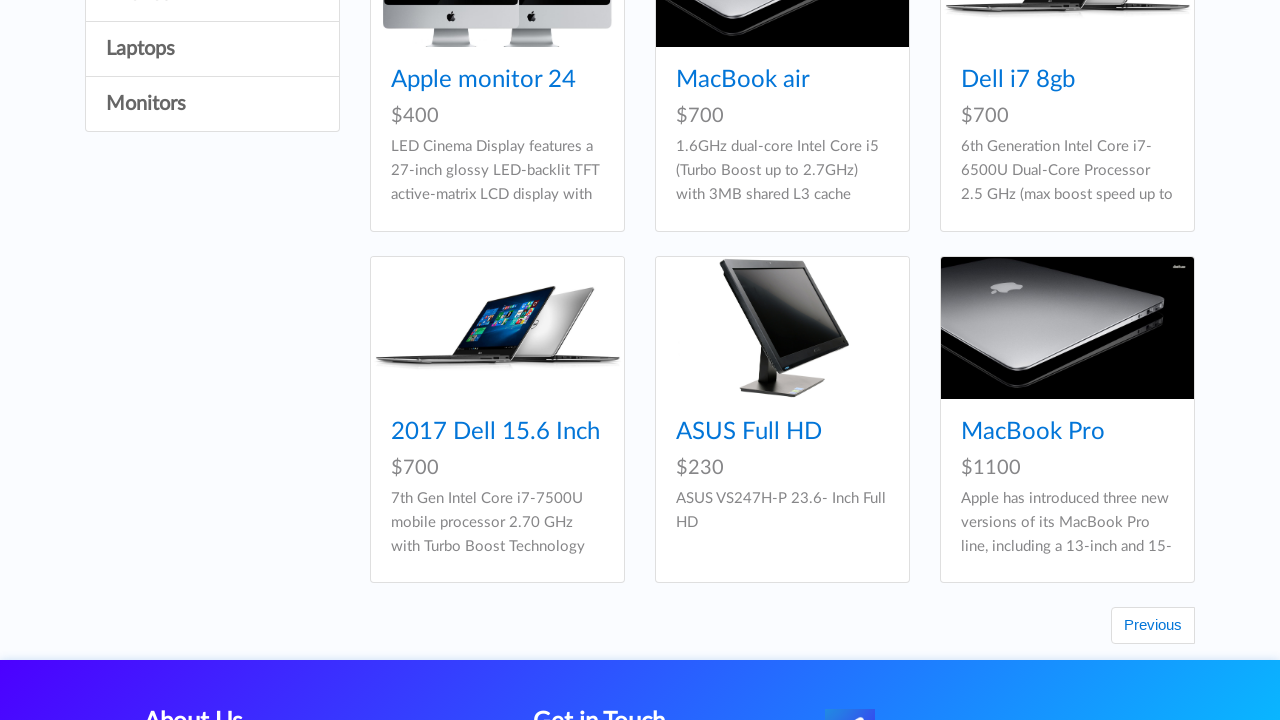

Clicked Previous button to navigate back to first page at (1153, 626) on #prev2
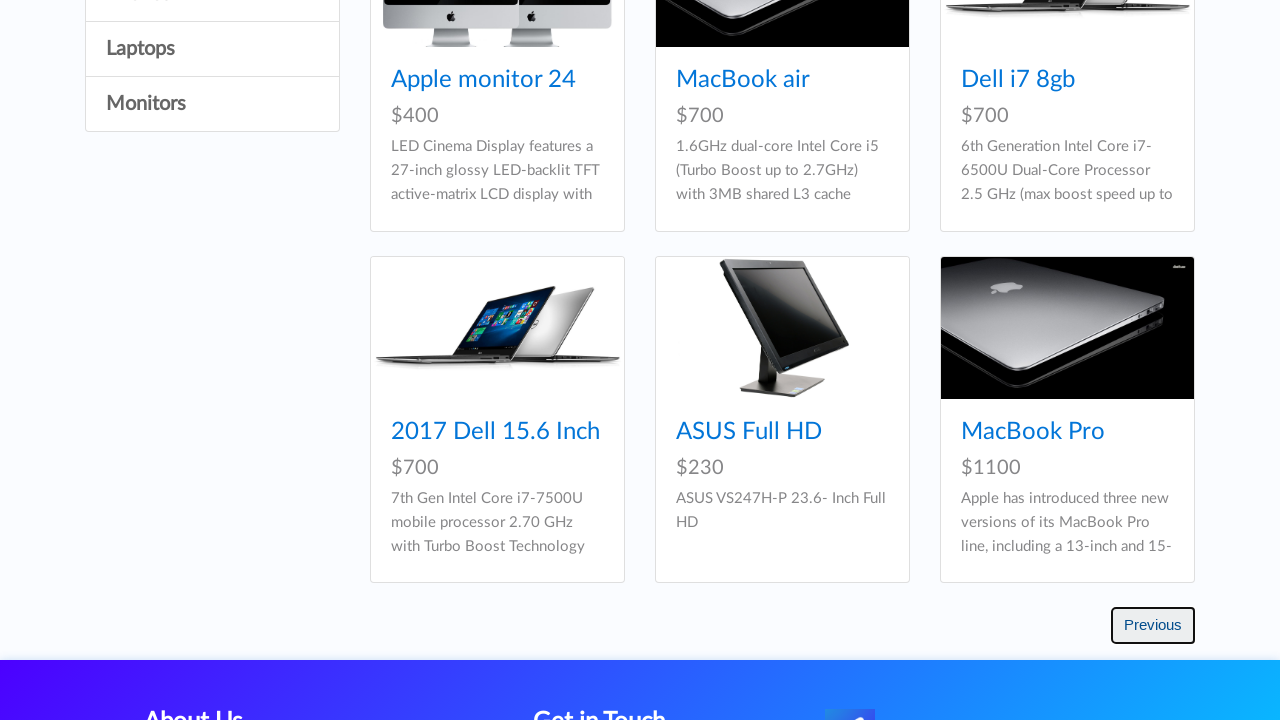

Verified Next button is visible again, confirming we're back on first page
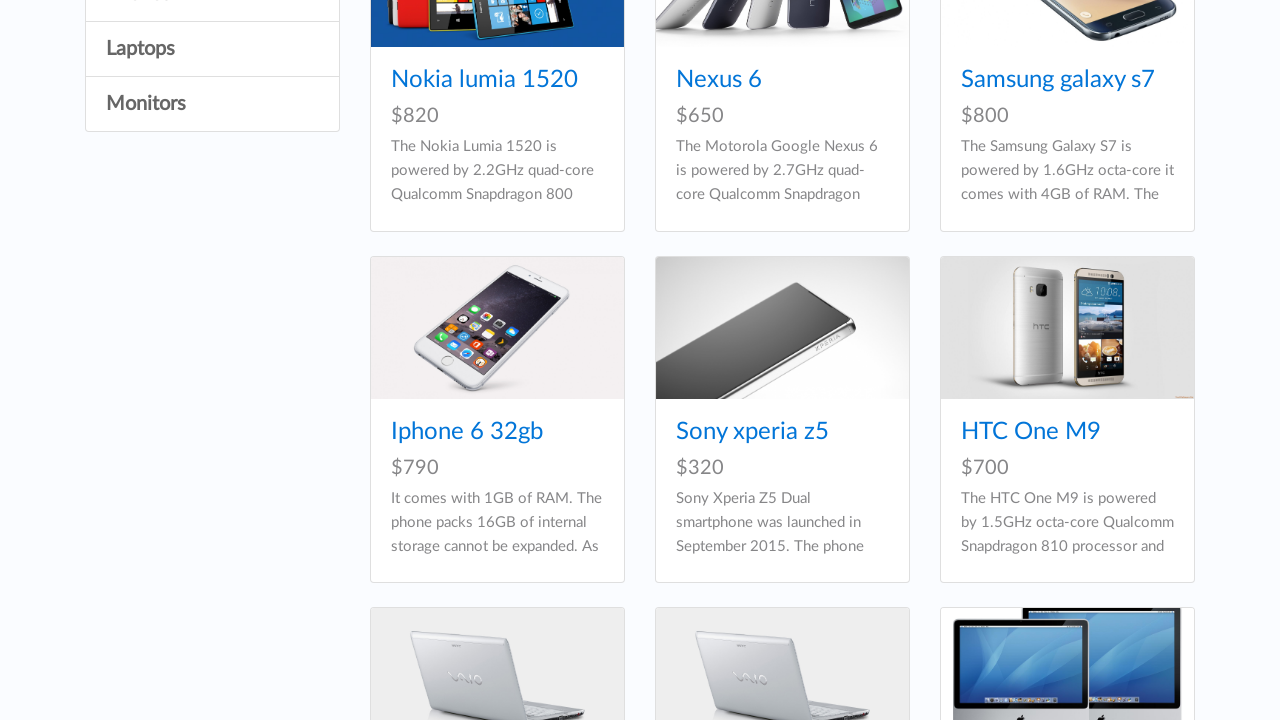

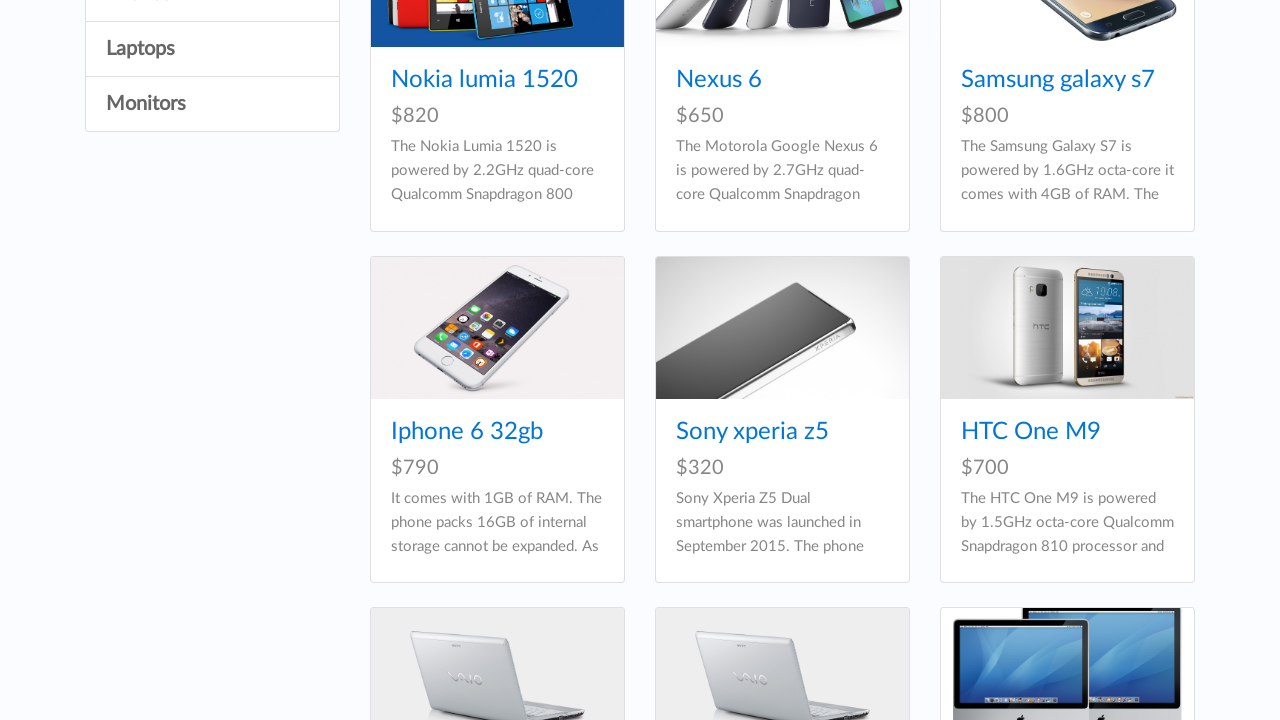